Tests cookie functionality on a demo page by verifying cookies are present and clicking the refresh cookies button

Starting URL: https://bonigarcia.dev/selenium-webdriver-java/cookies.html

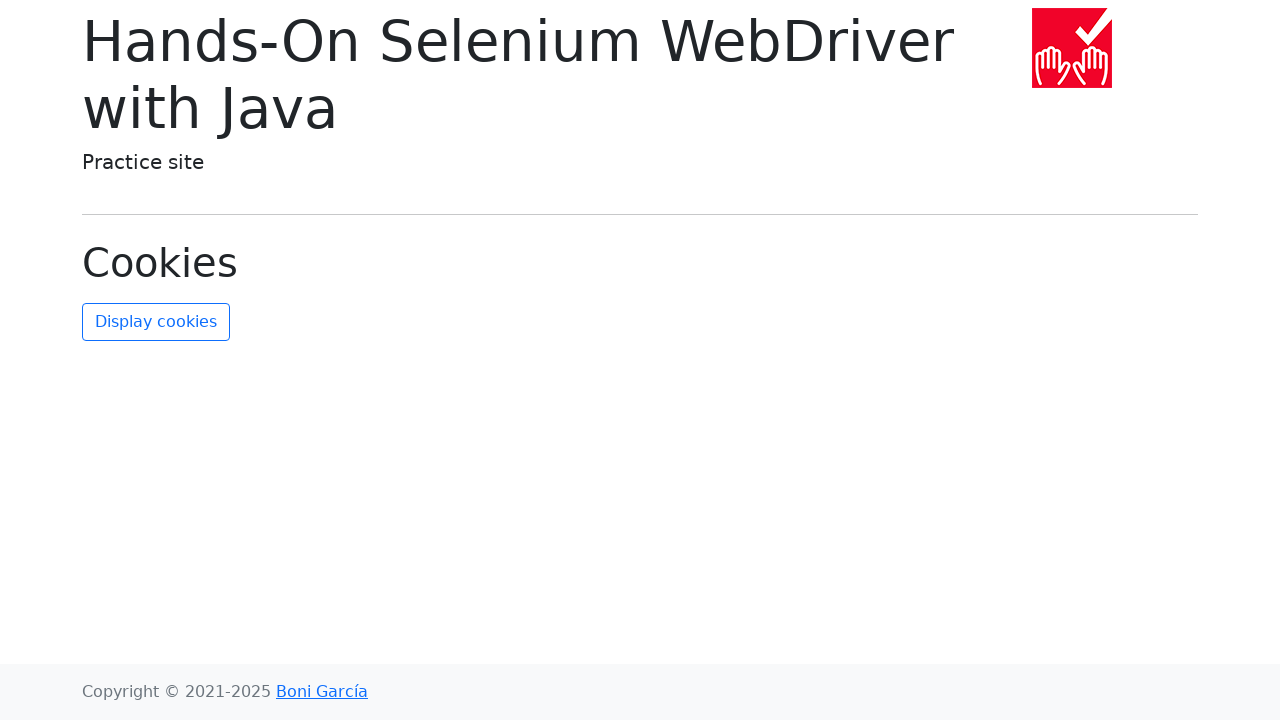

Page loaded with domcontentloaded state
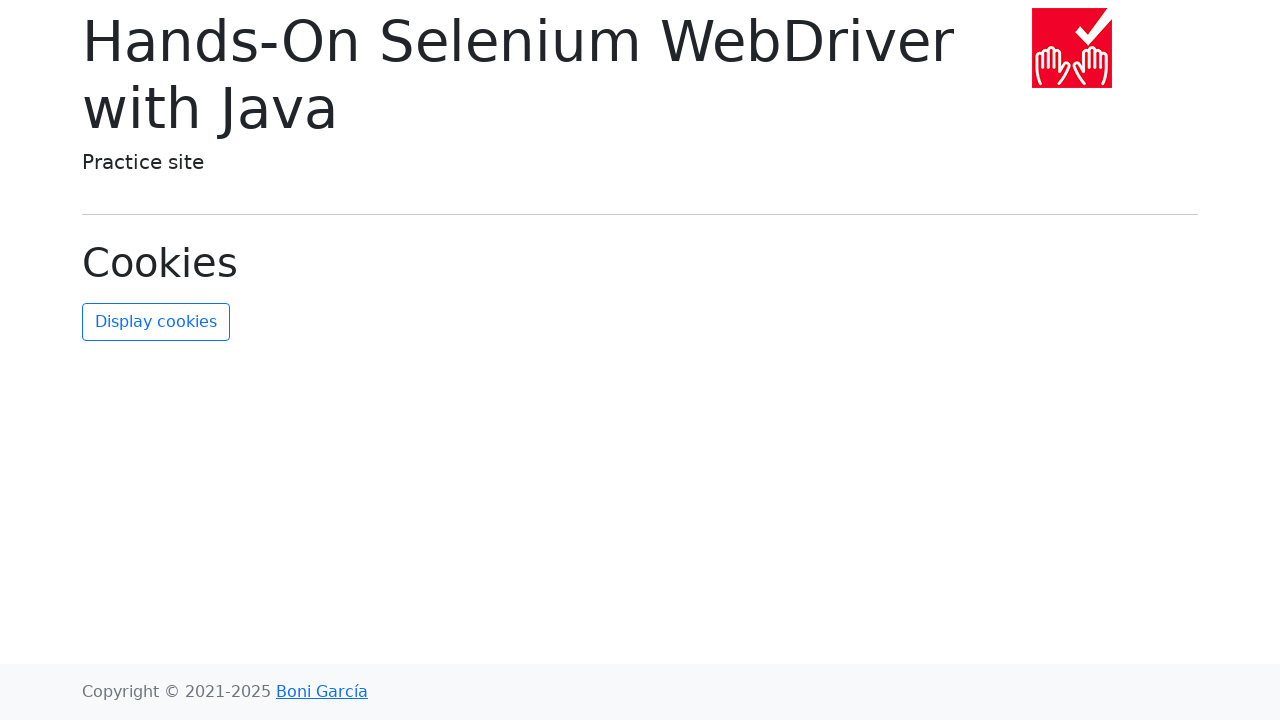

Retrieved 2 cookies from context
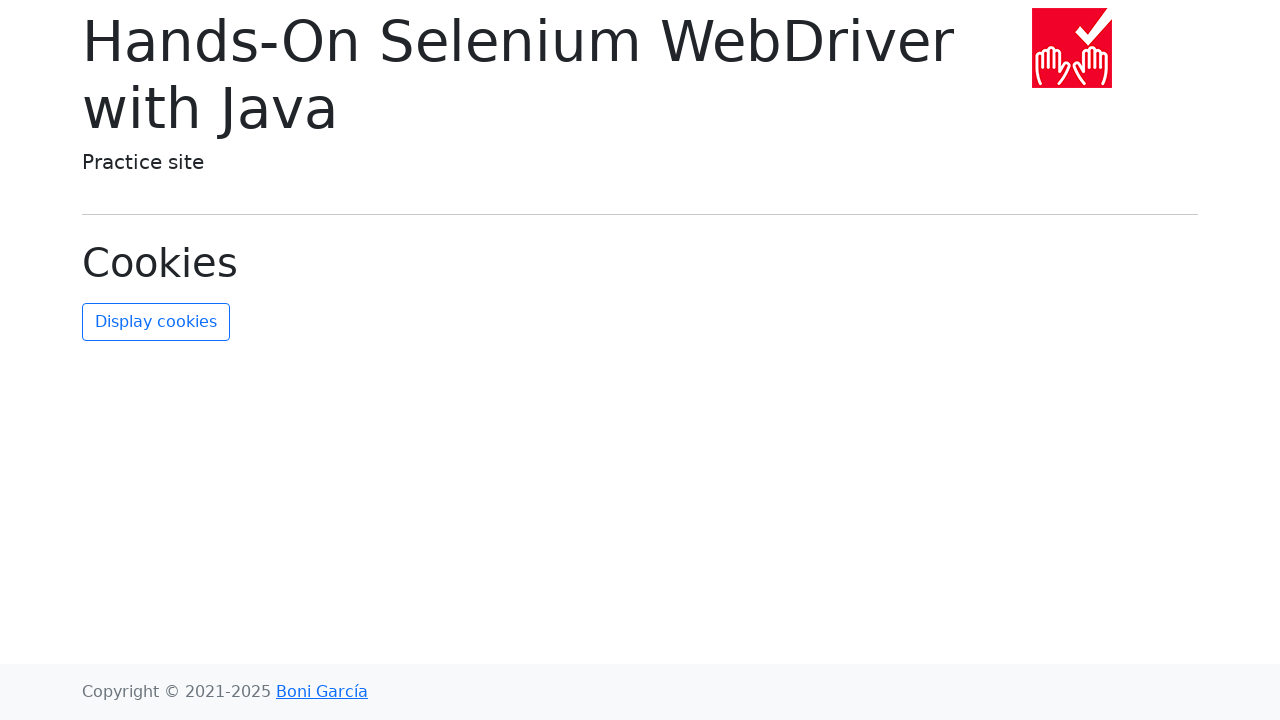

Verified that at least 2 cookies are present
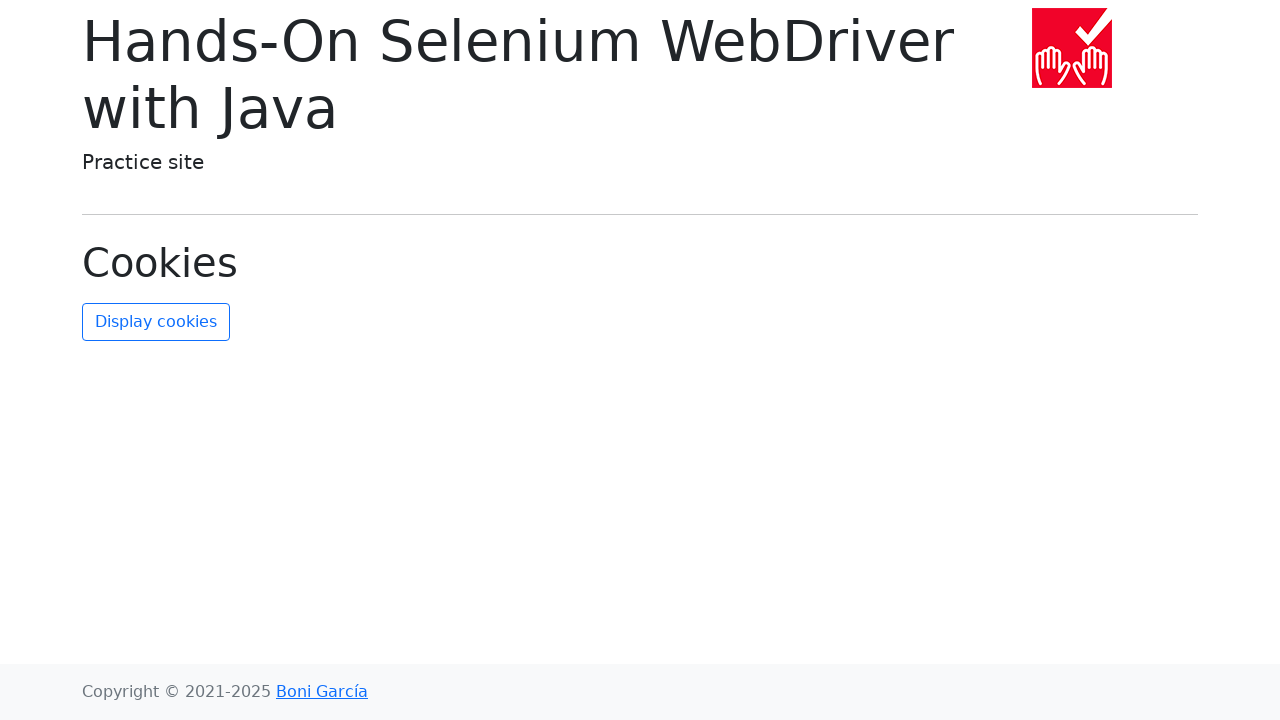

Located username cookie in cookies list
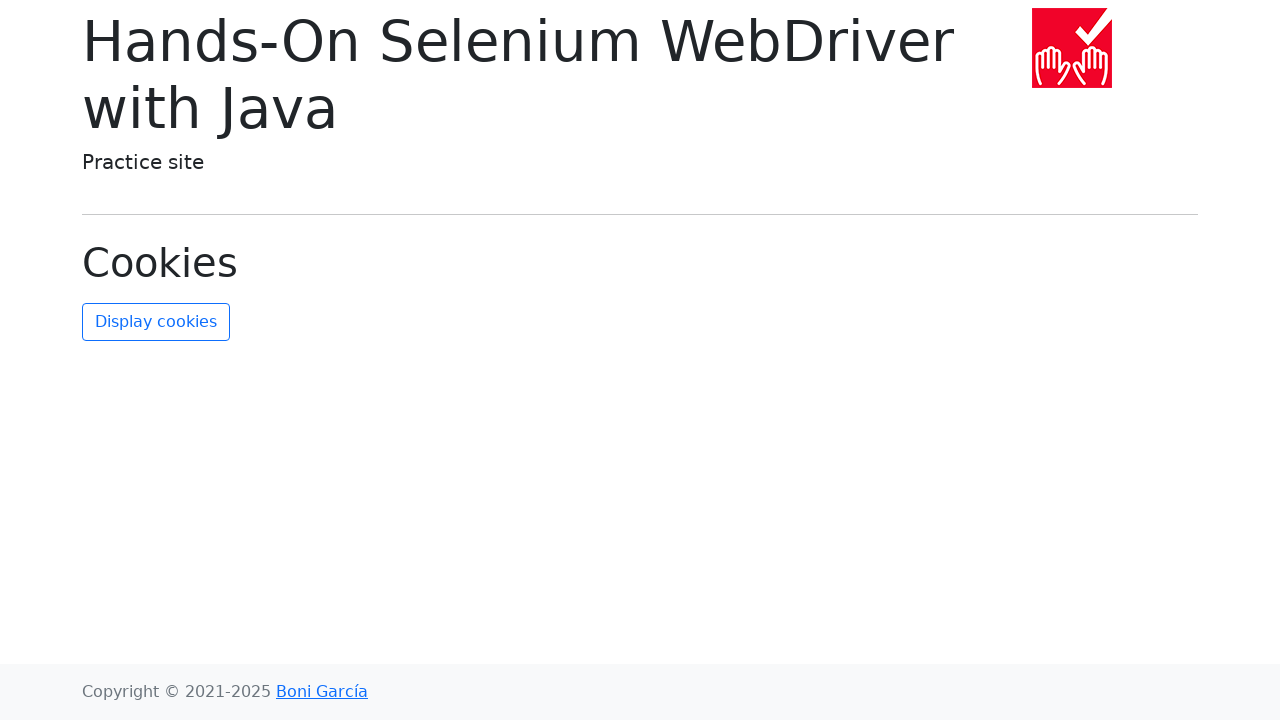

Confirmed username cookie exists
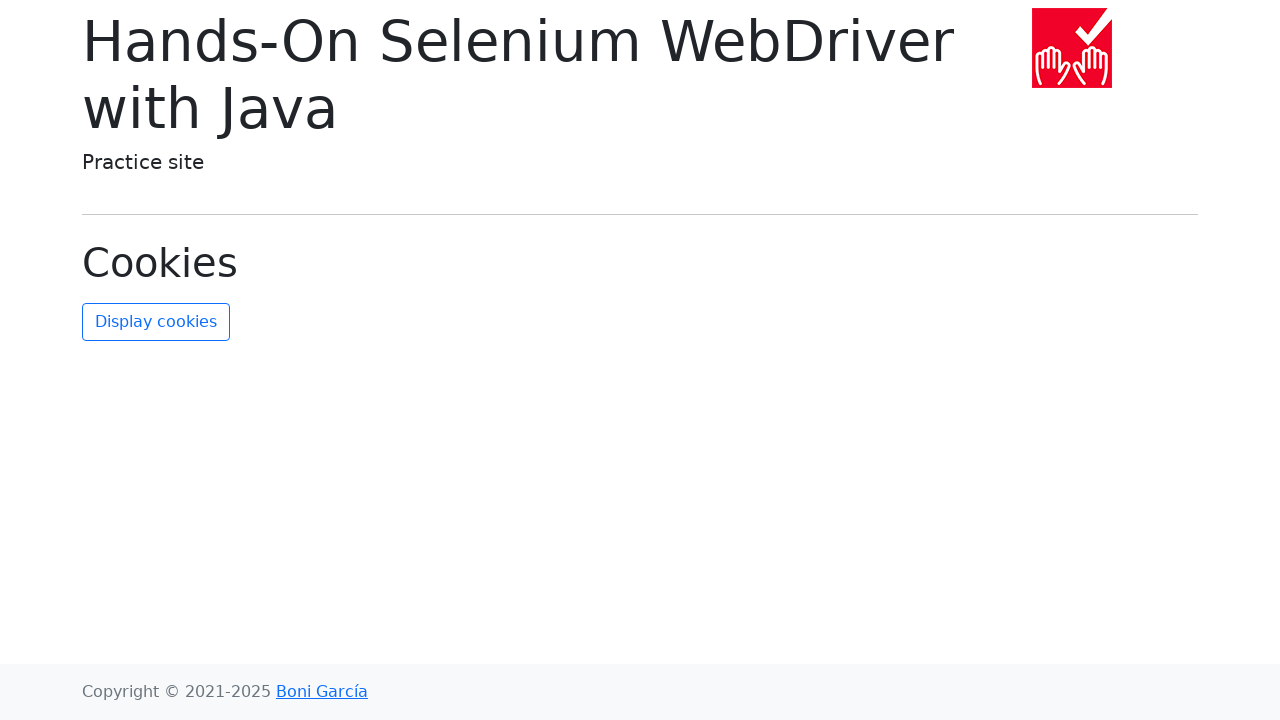

Verified username cookie value is 'John Doe'
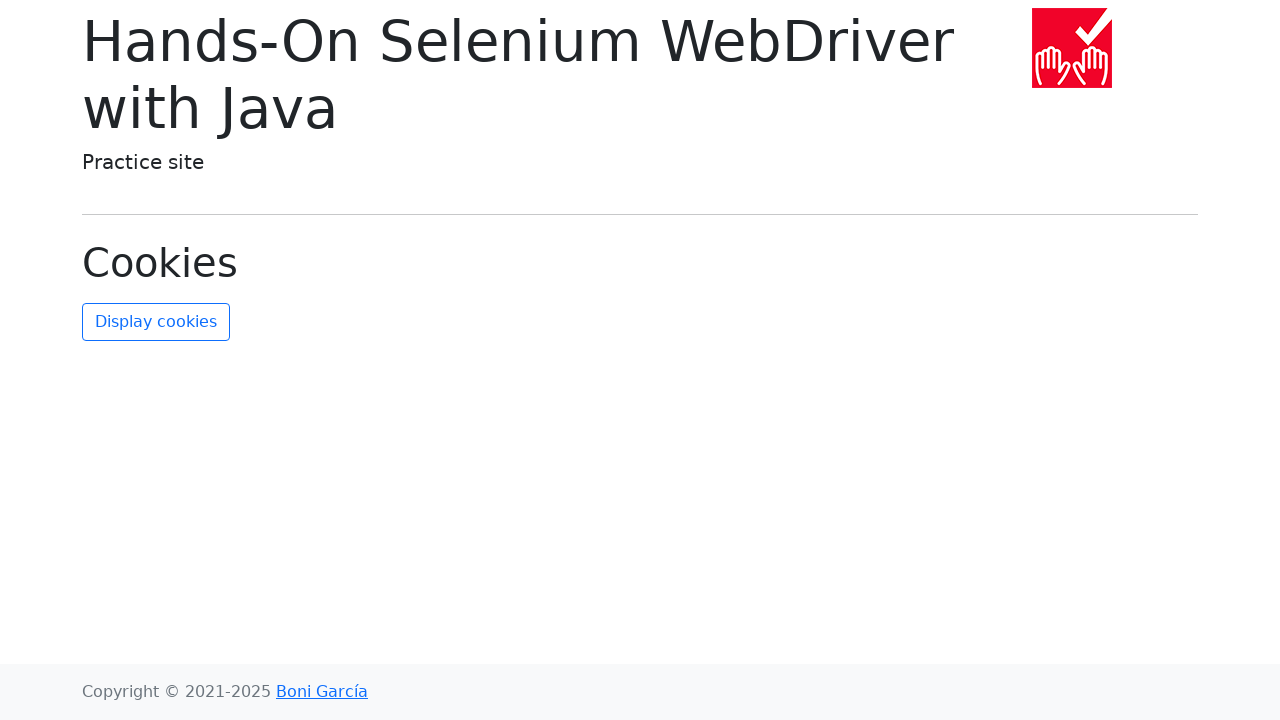

Clicked the refresh cookies button at (156, 322) on #refresh-cookies
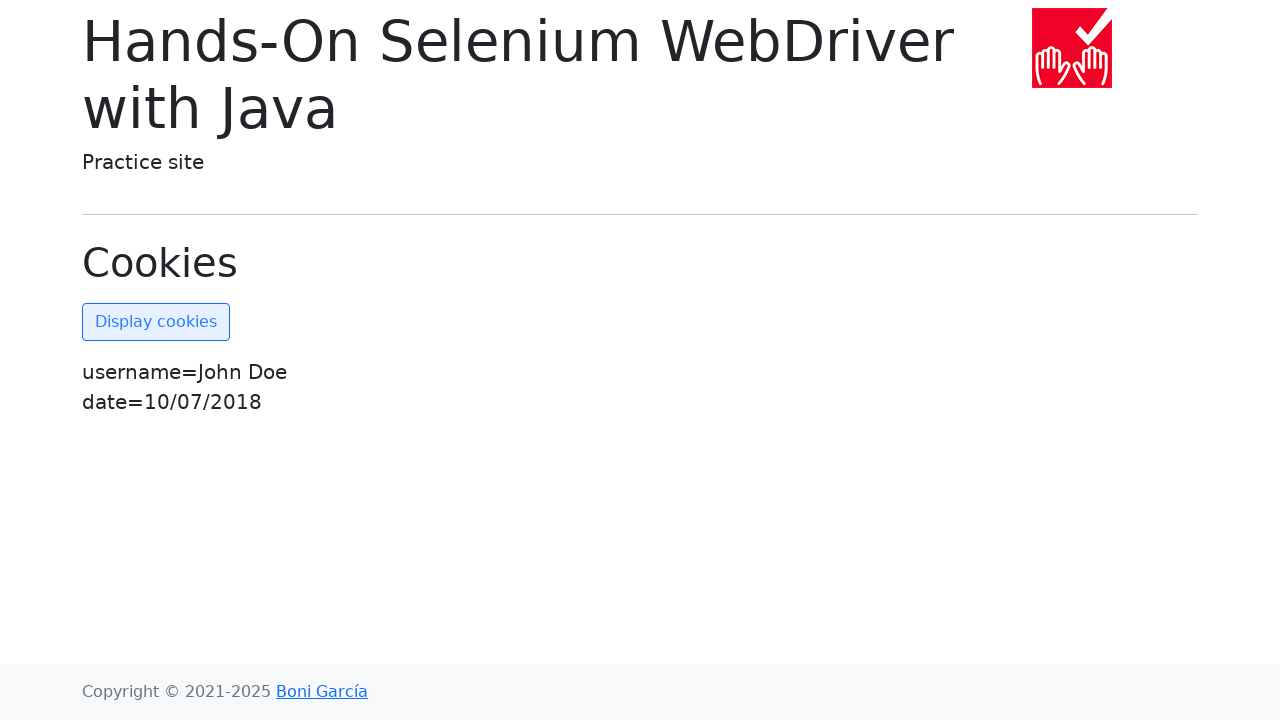

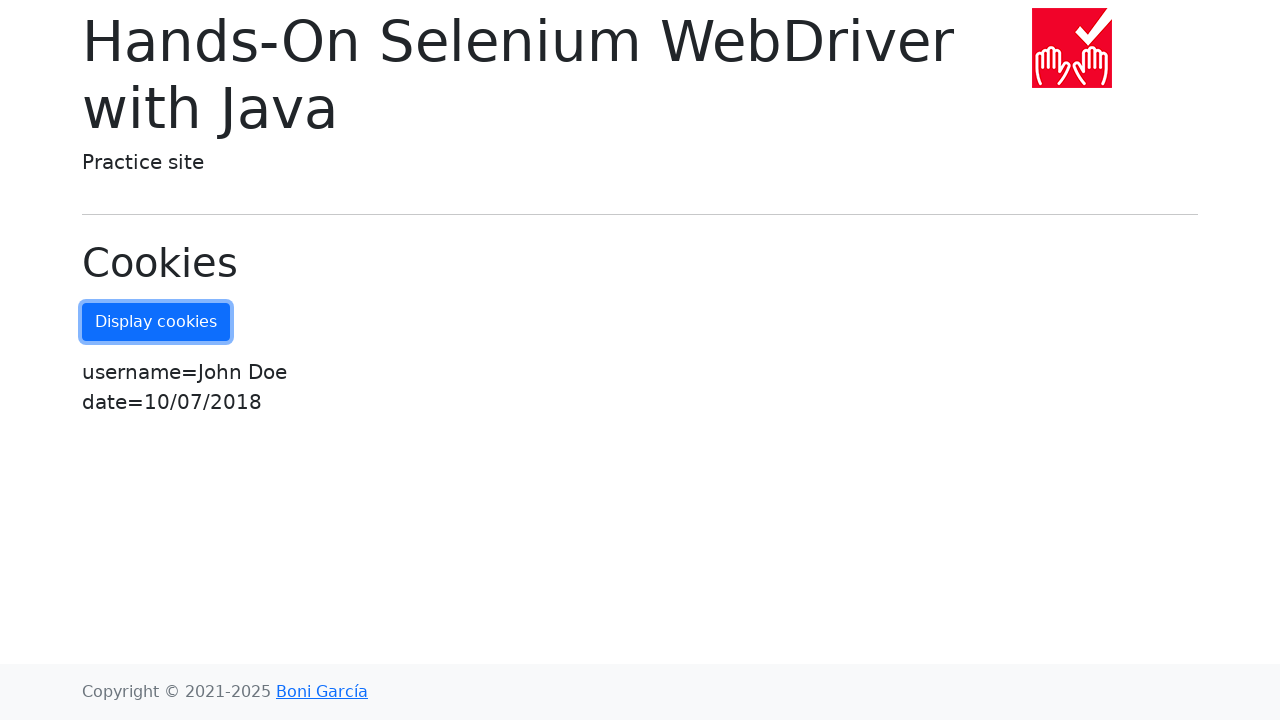